Tests JavaScript alert and confirm popup handling by filling a name field, triggering an alert popup and accepting it, then triggering a confirm popup and dismissing it.

Starting URL: https://rahulshettyacademy.com/AutomationPractice/

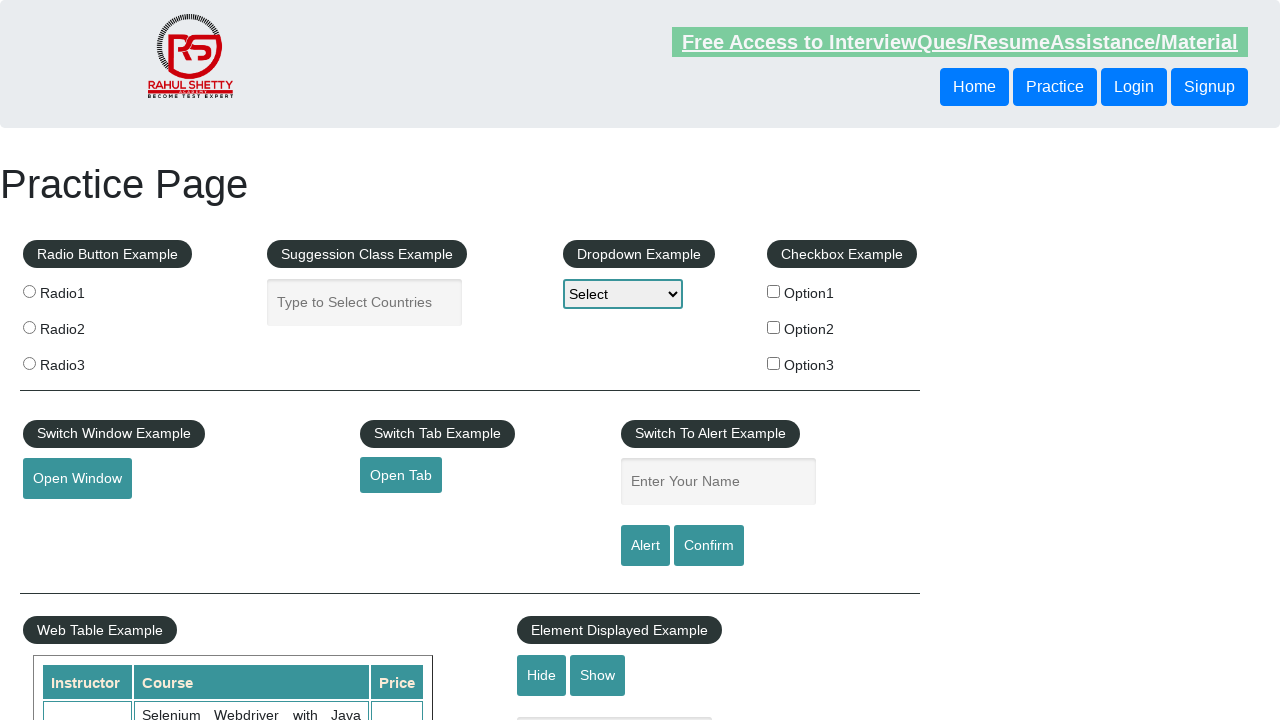

Filled name field with 'First name' on #name
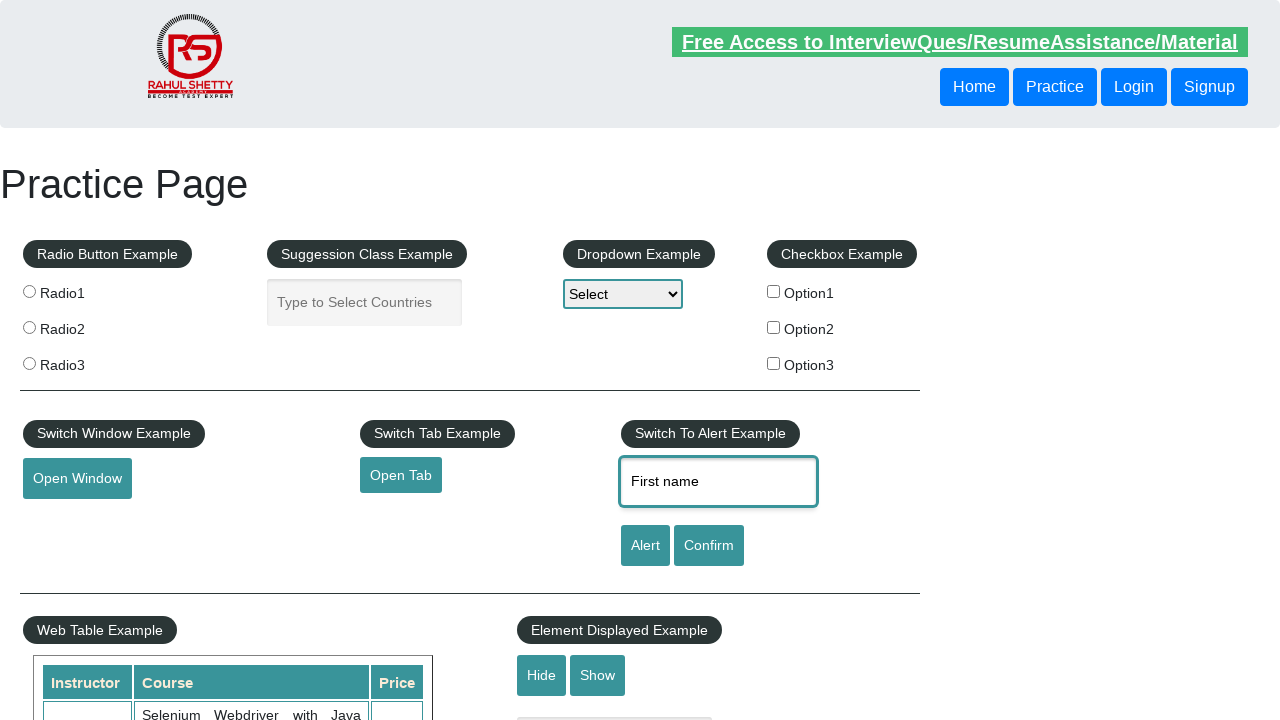

Clicked alert button to trigger alert popup at (645, 546) on #alertbtn
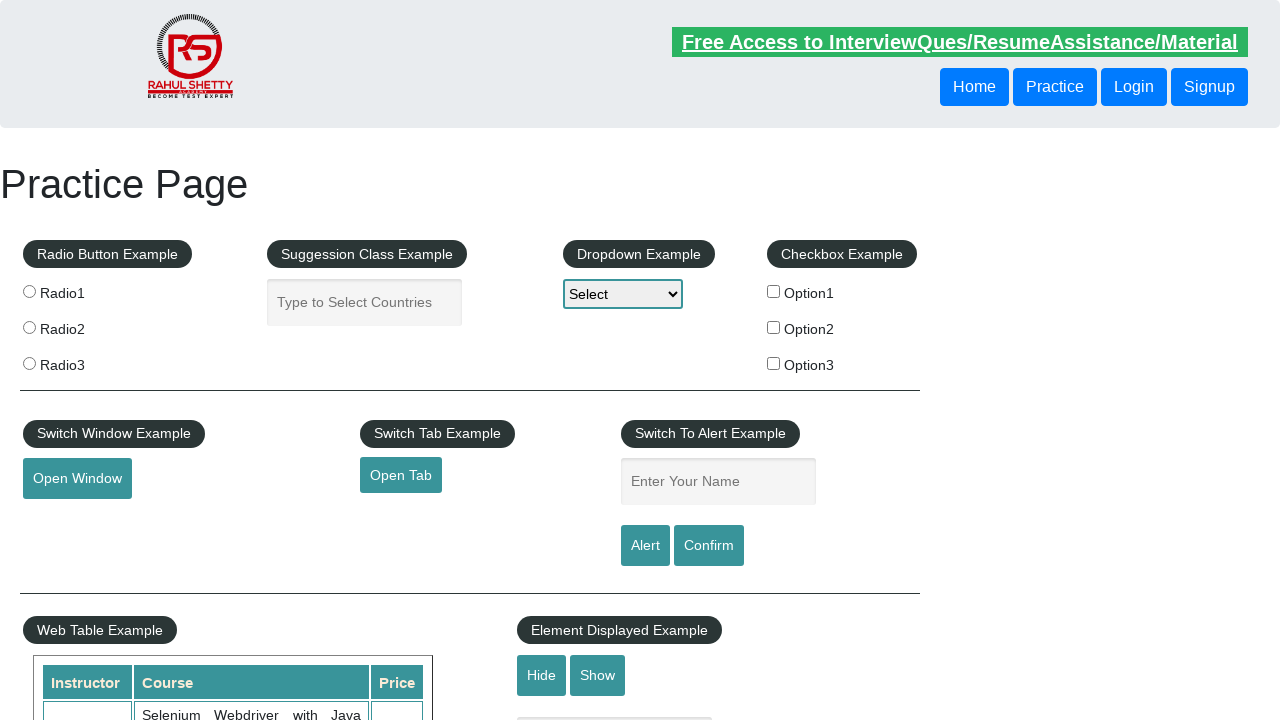

Alert popup accepted
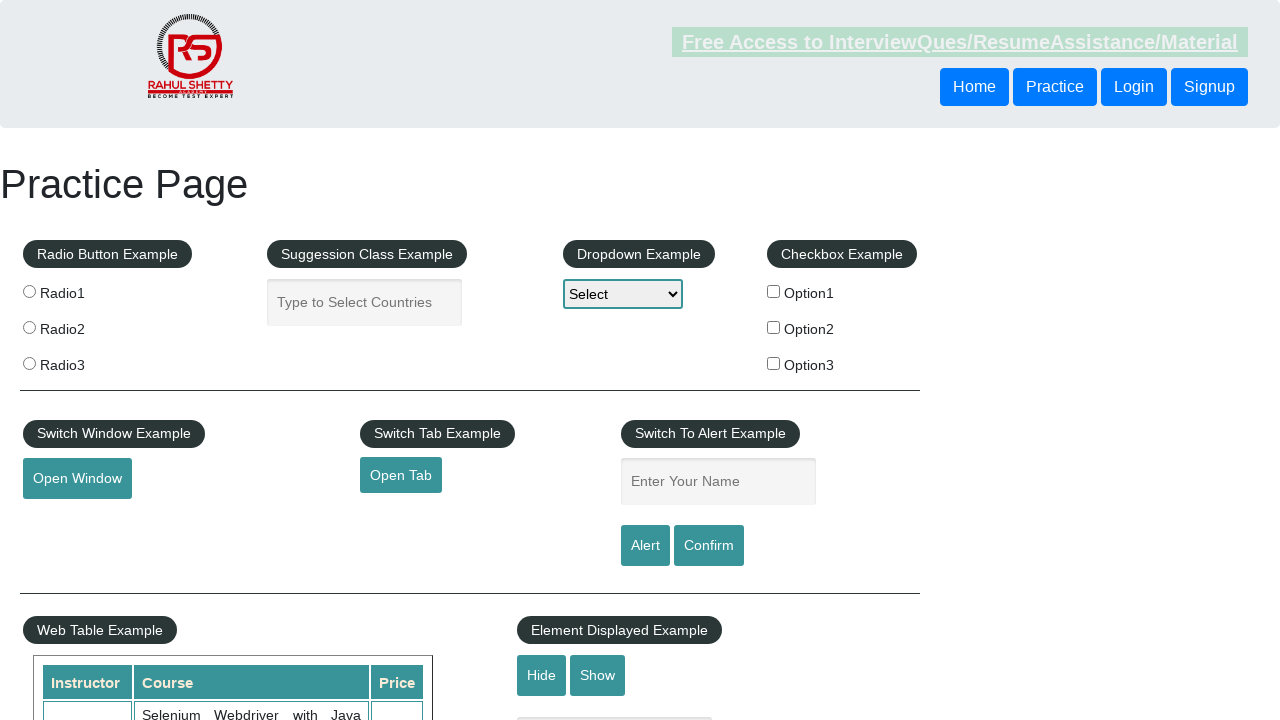

Clicked confirm button to trigger confirm popup at (709, 546) on #confirmbtn
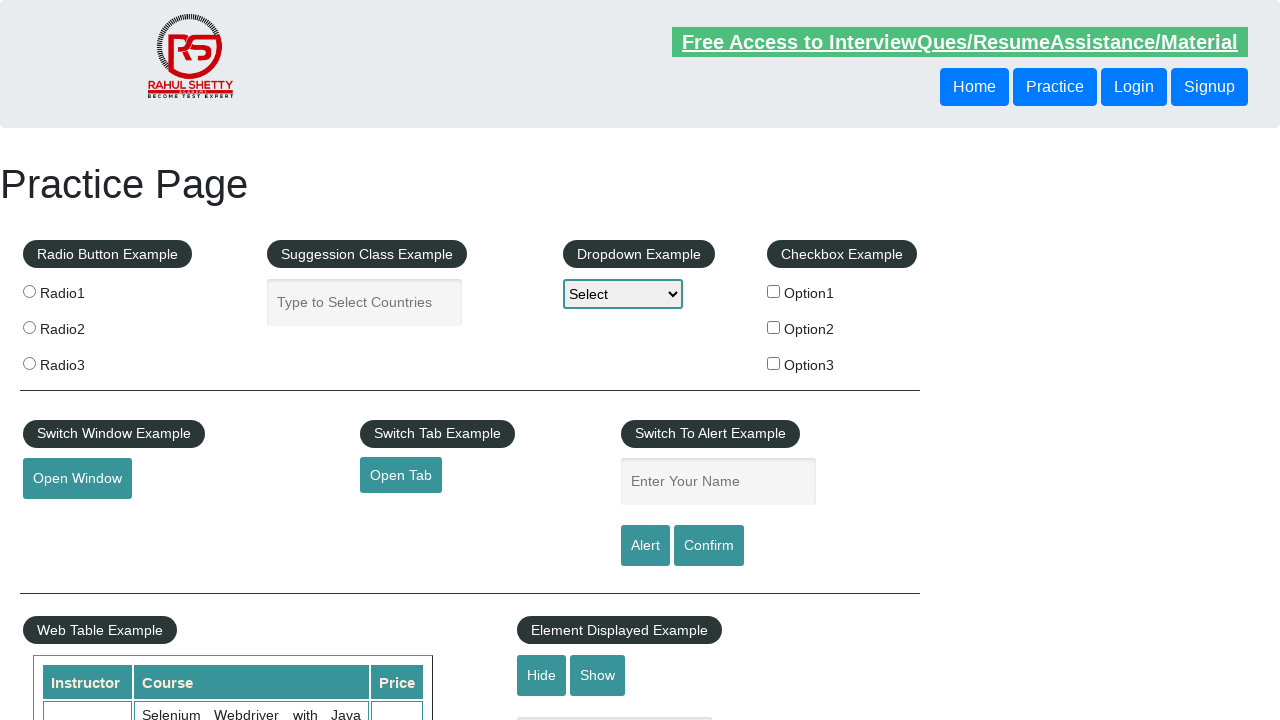

Confirm popup dismissed
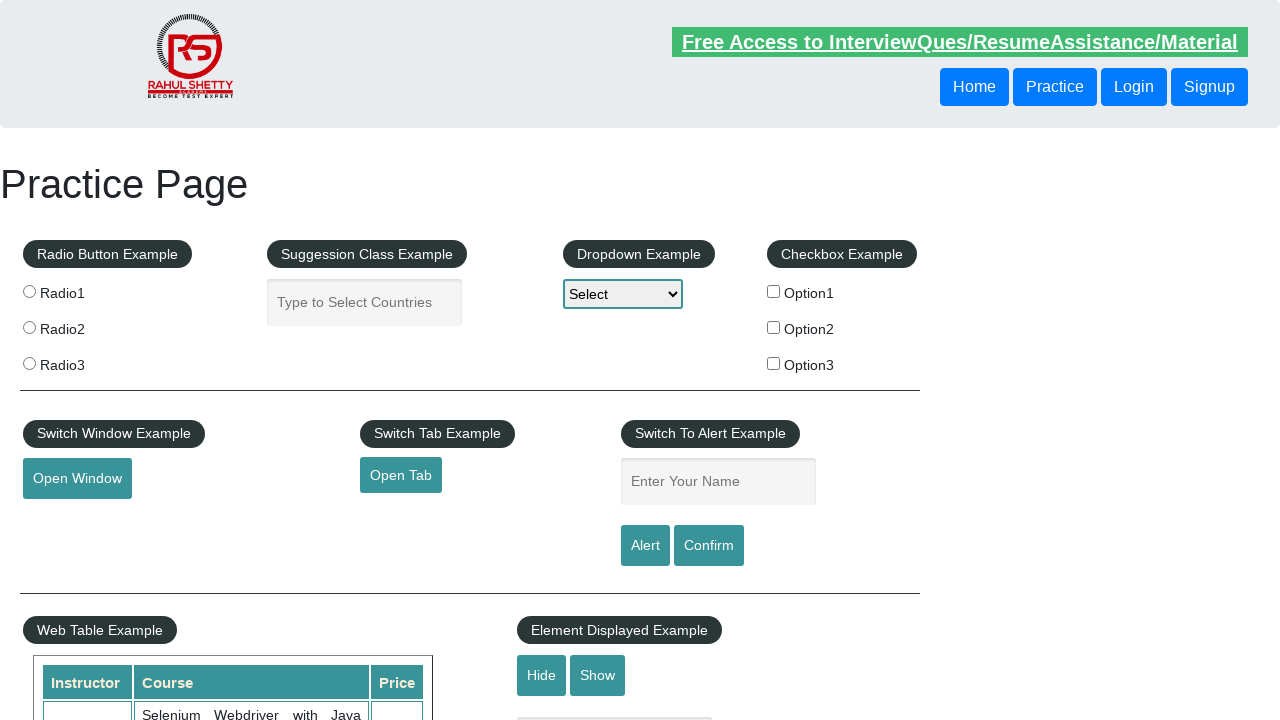

Waited for dialog interaction to complete
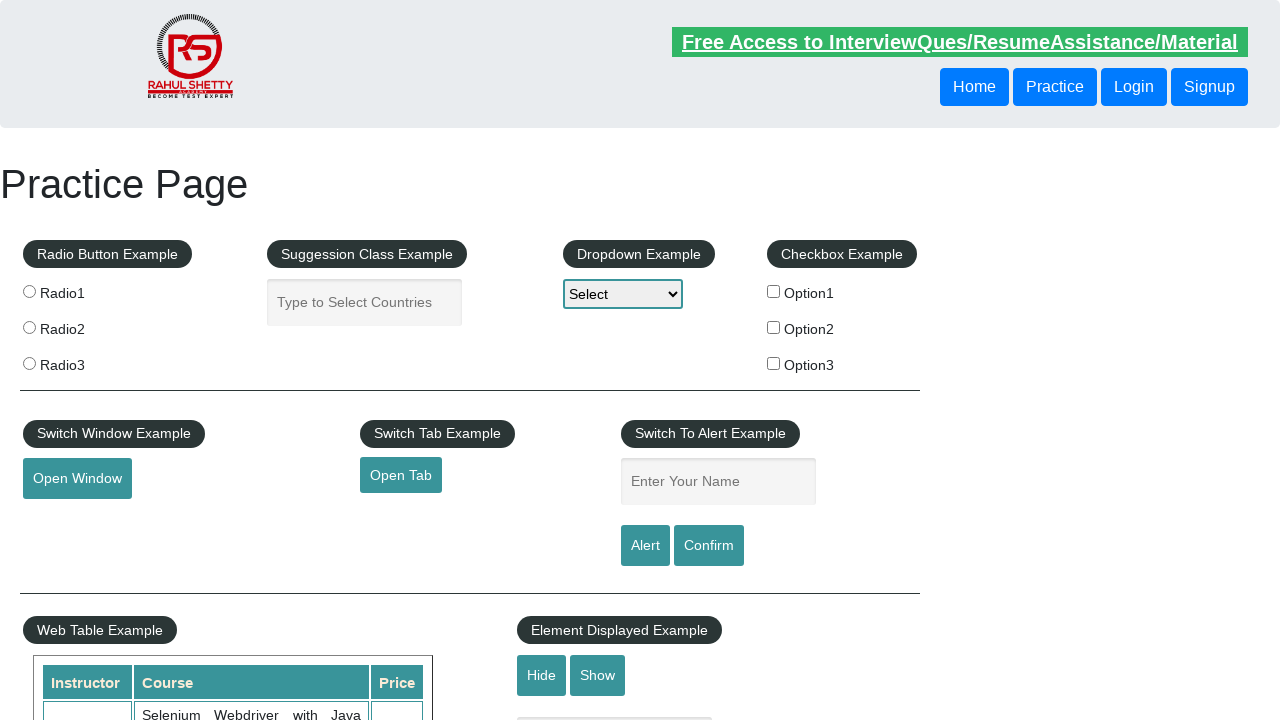

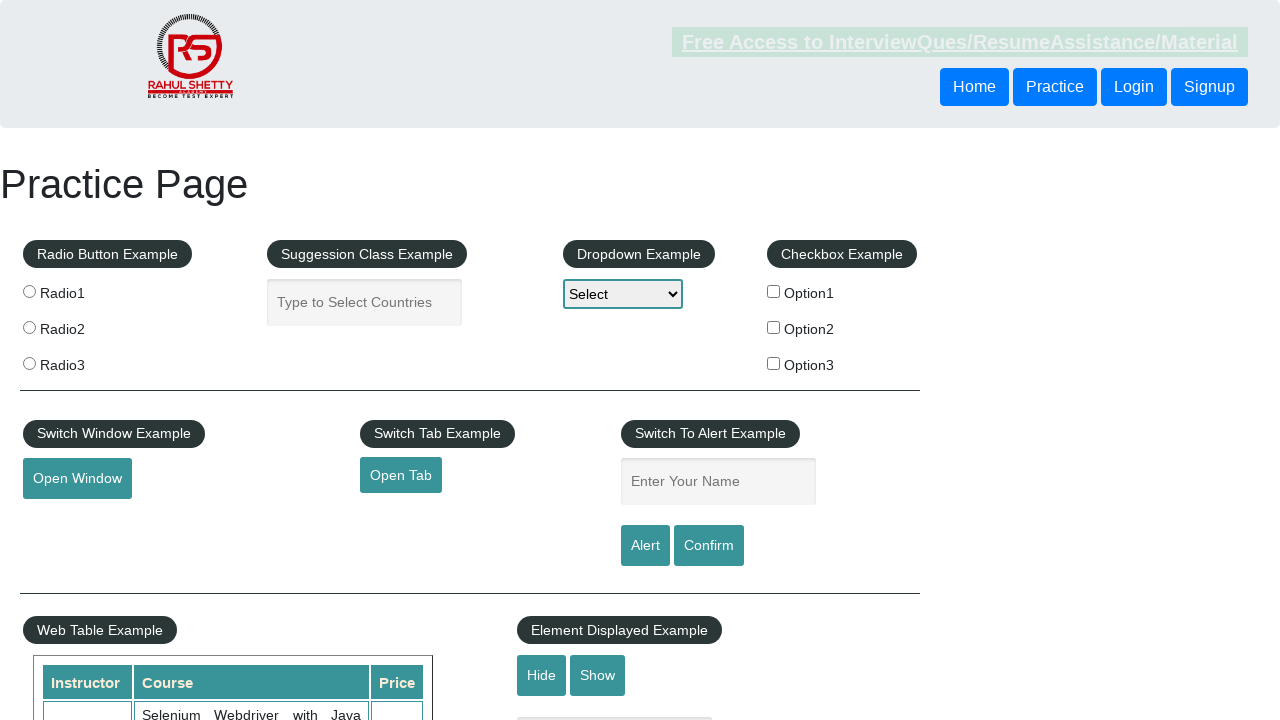